Tests various click actions including single click, double click, and right click on interactive elements

Starting URL: https://sahitest.com/demo/clicks.htm

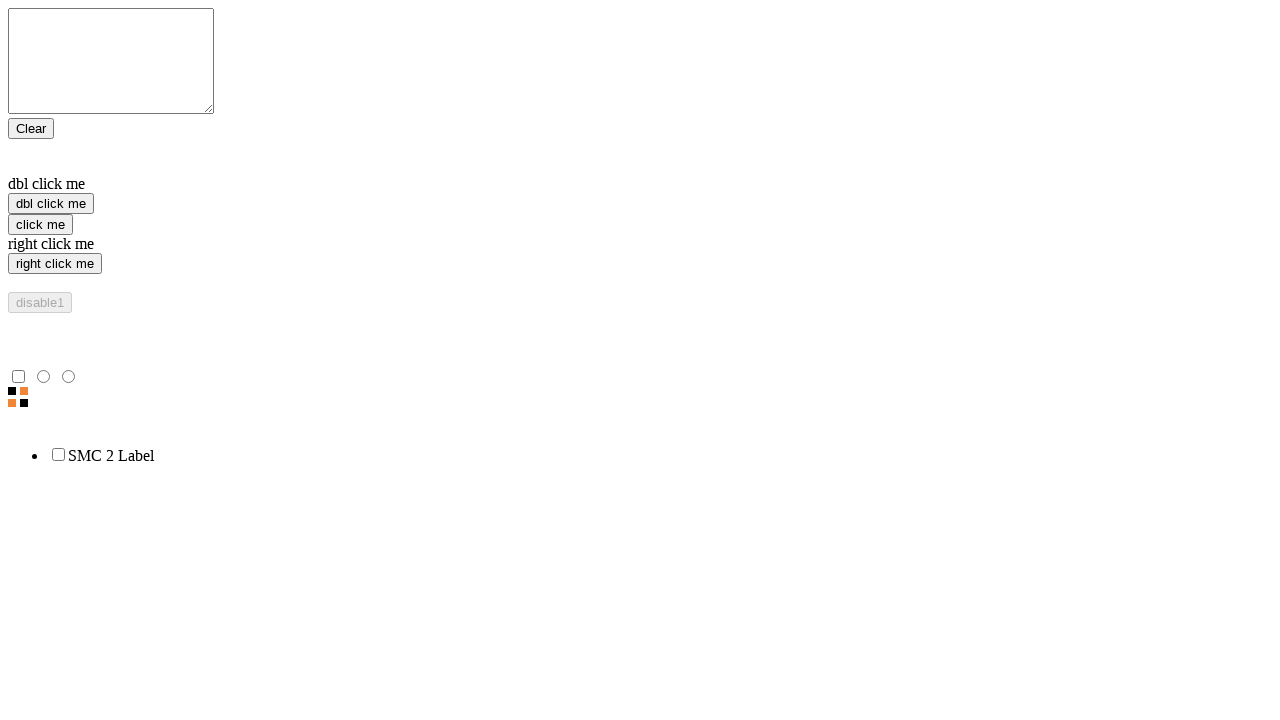

Located single click element
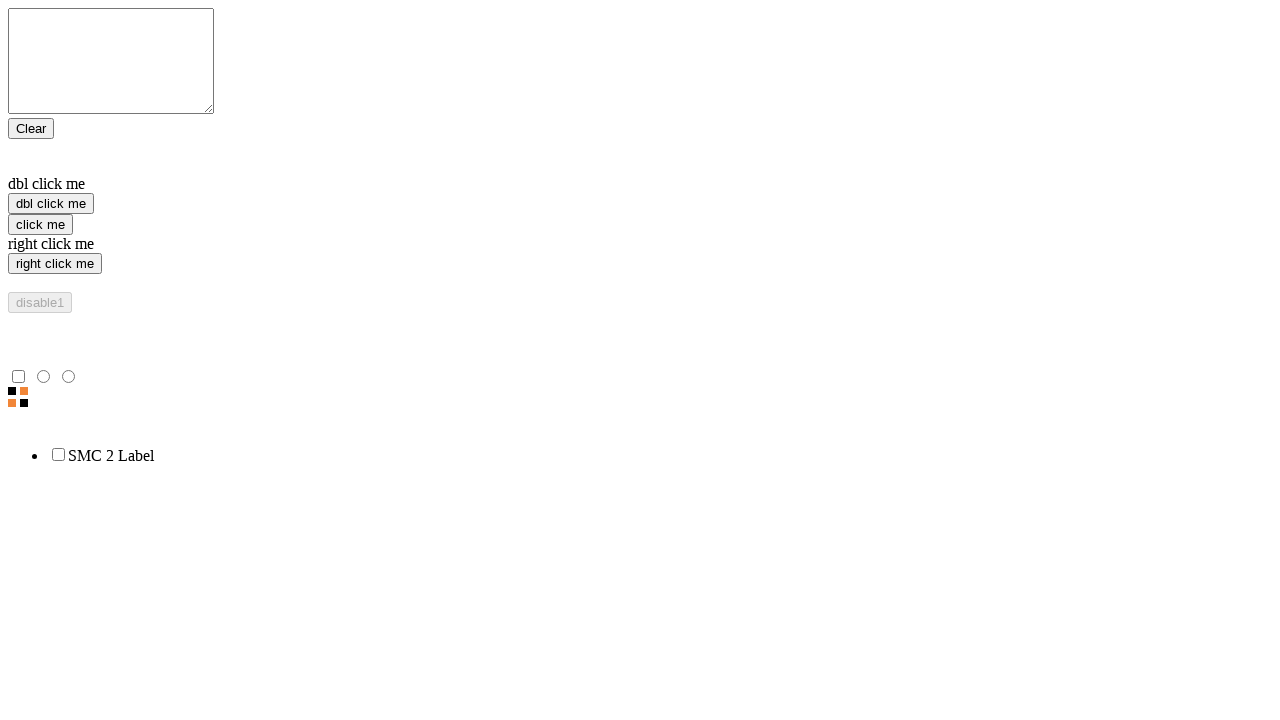

Located double click element
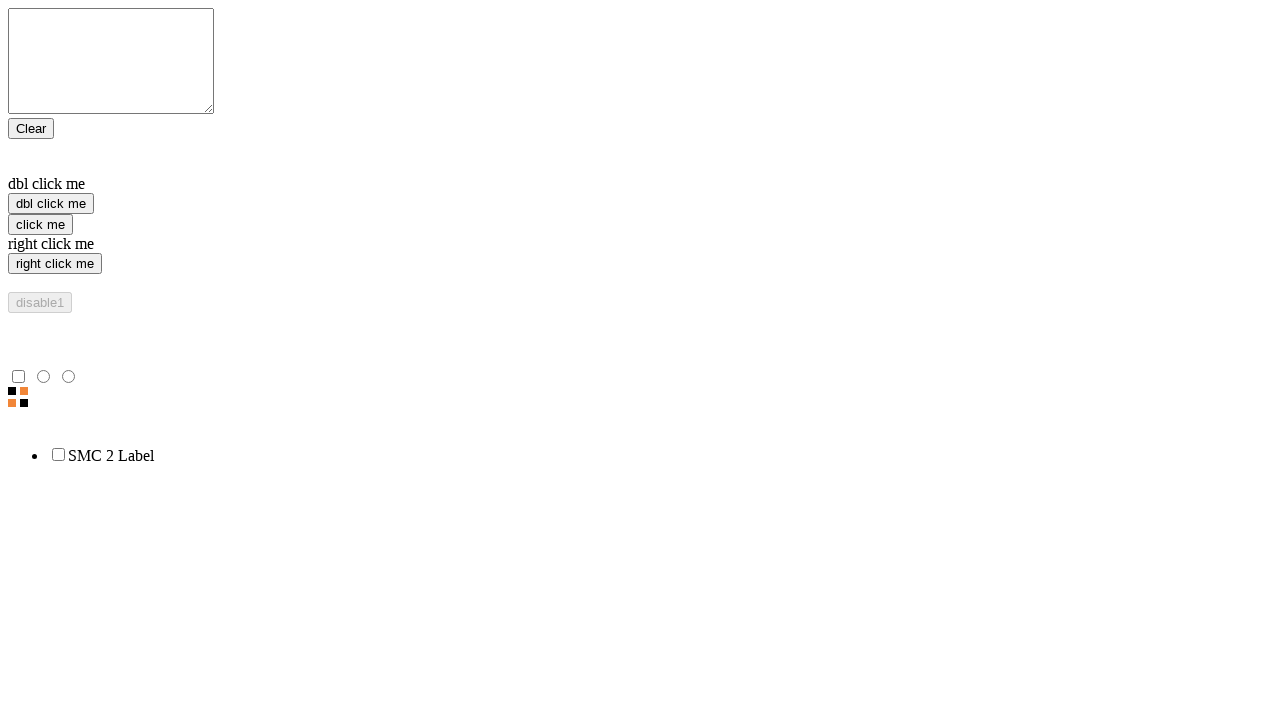

Located right click element
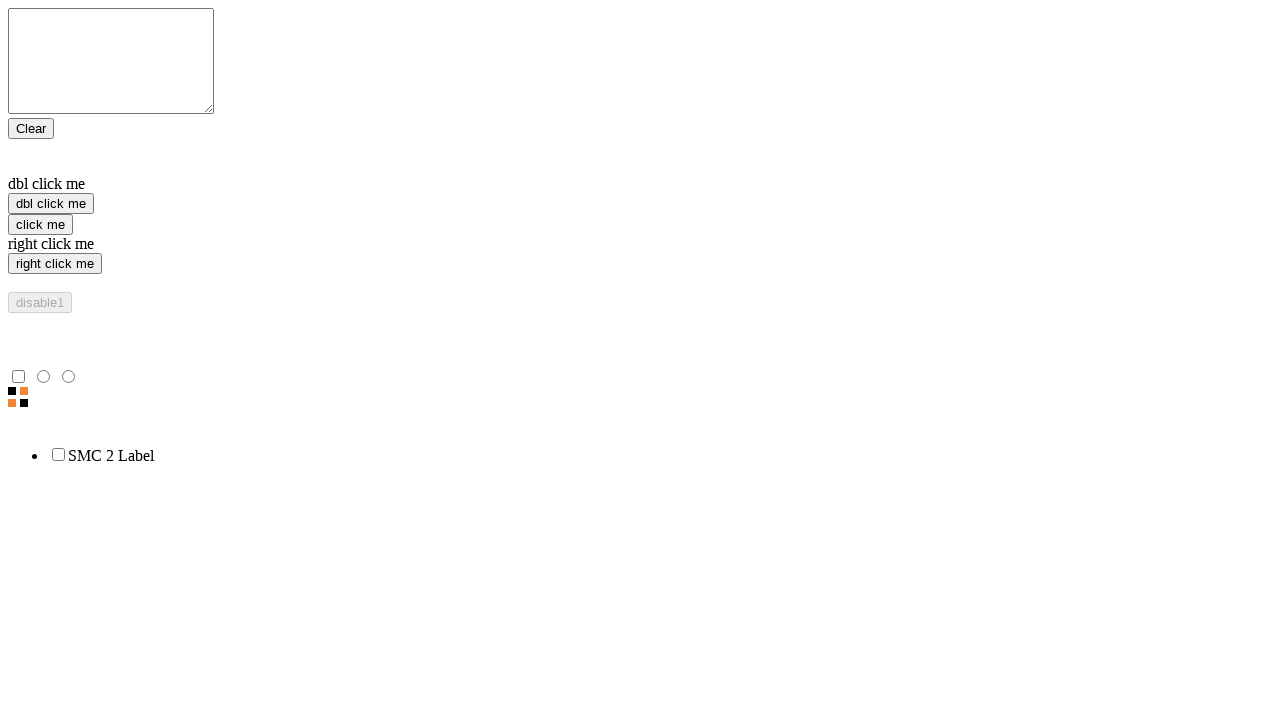

Performed single click on 'click me' element at (40, 224) on xpath=//input[@value='click me']
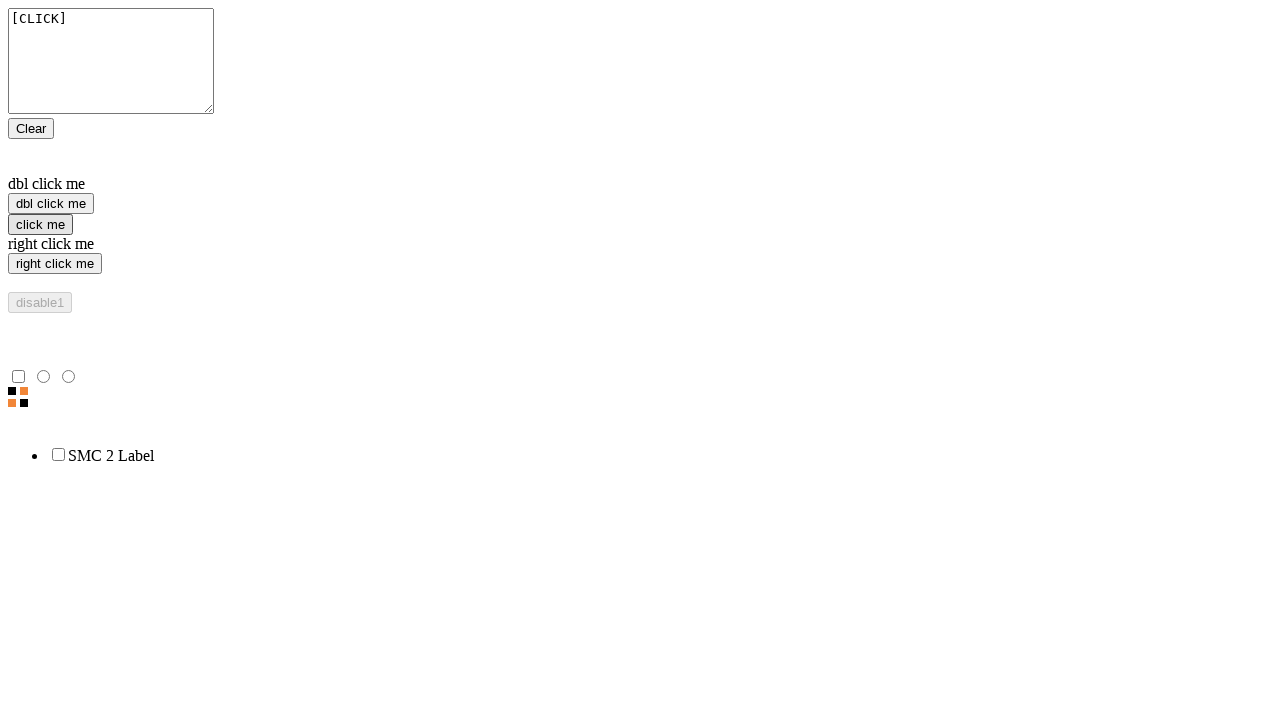

Performed right click on 'right click me' element at (55, 264) on xpath=//input[@value='right click me']
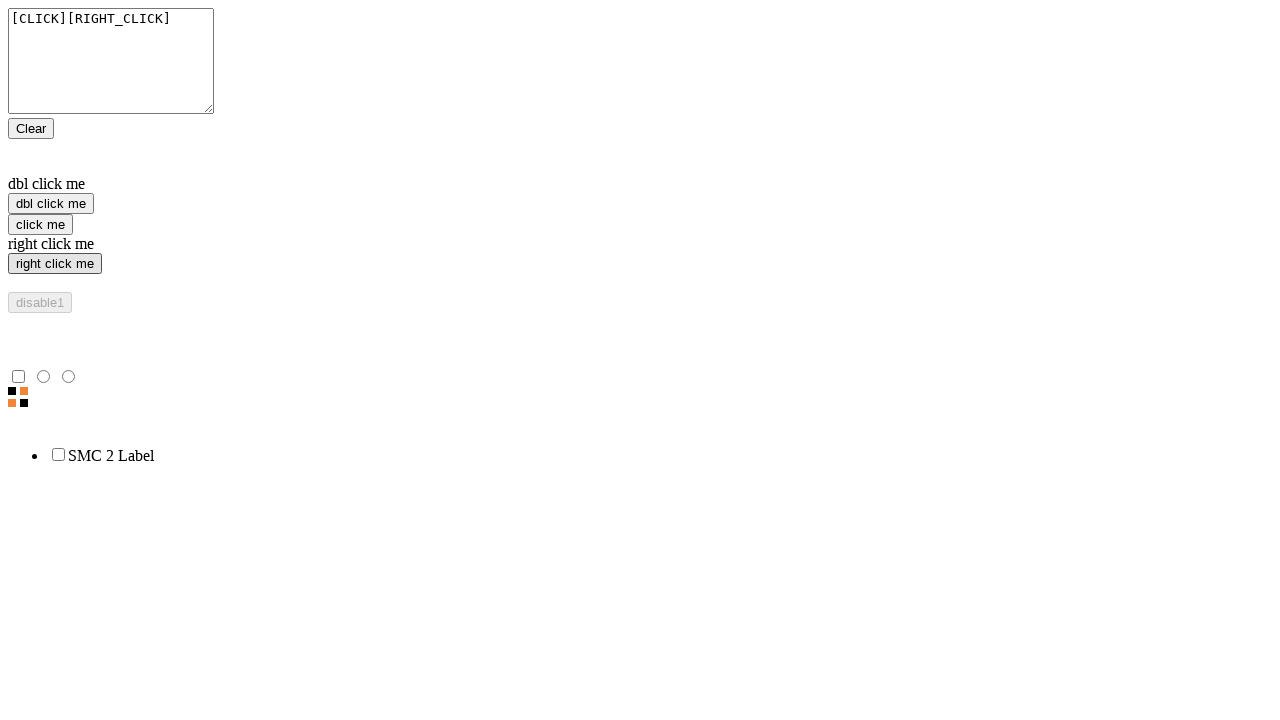

Performed double click on 'dbl click me' element at (51, 204) on xpath=//input[@value='dbl click me']
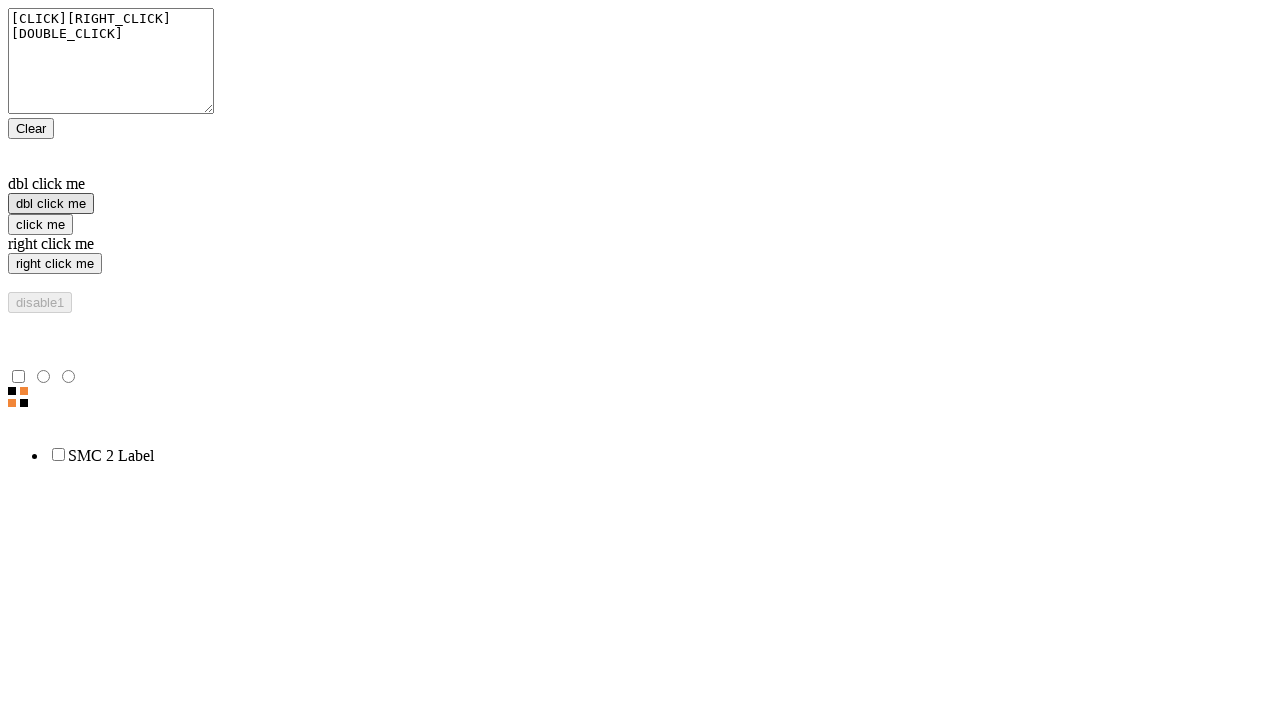

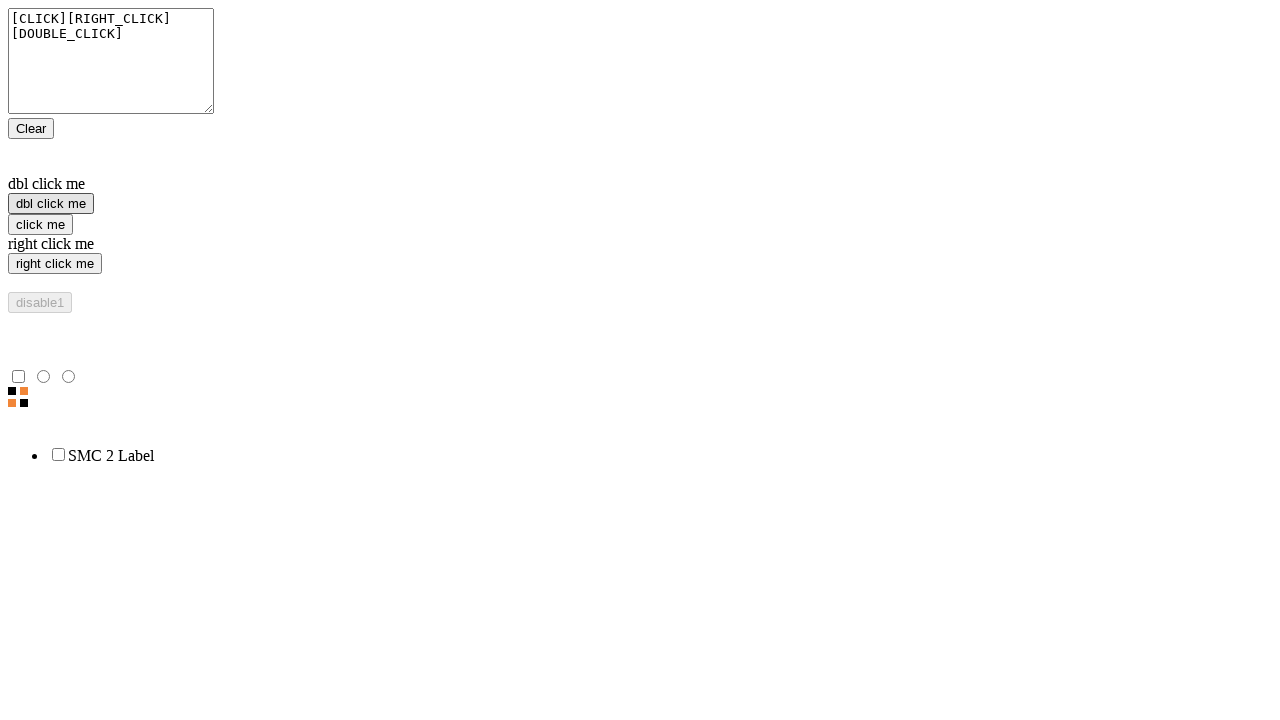